Tests that the sixth table cell on the password generator page contains the text "Generated password".

Starting URL: http://angel.net/~nic/passwd.sha1.1a.html

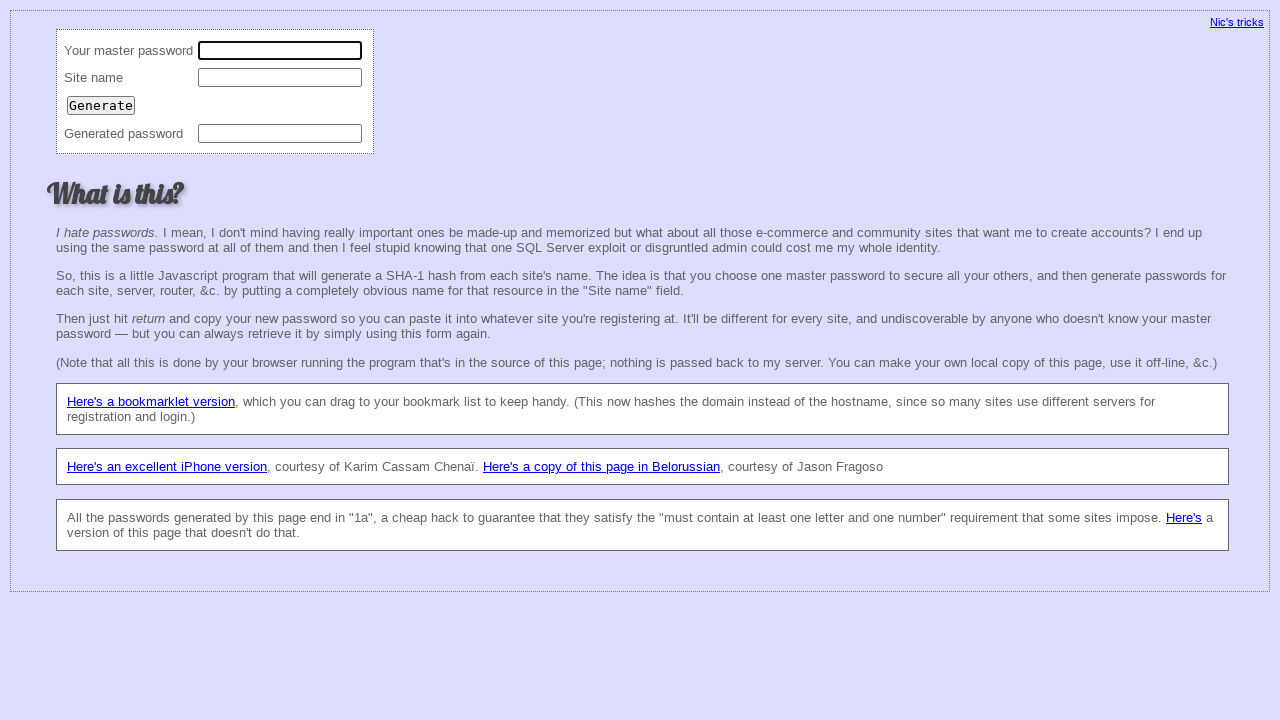

Located all td elements on the password generator page
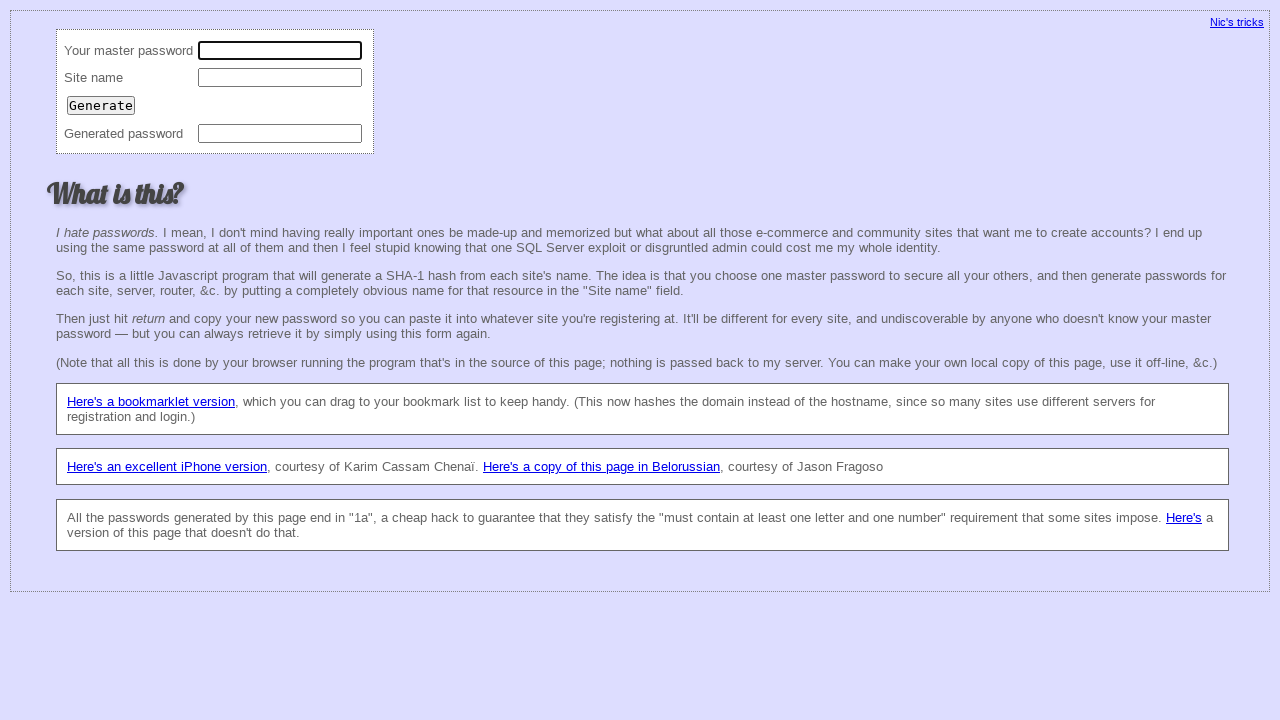

Retrieved text content from sixth table cell: Generated password
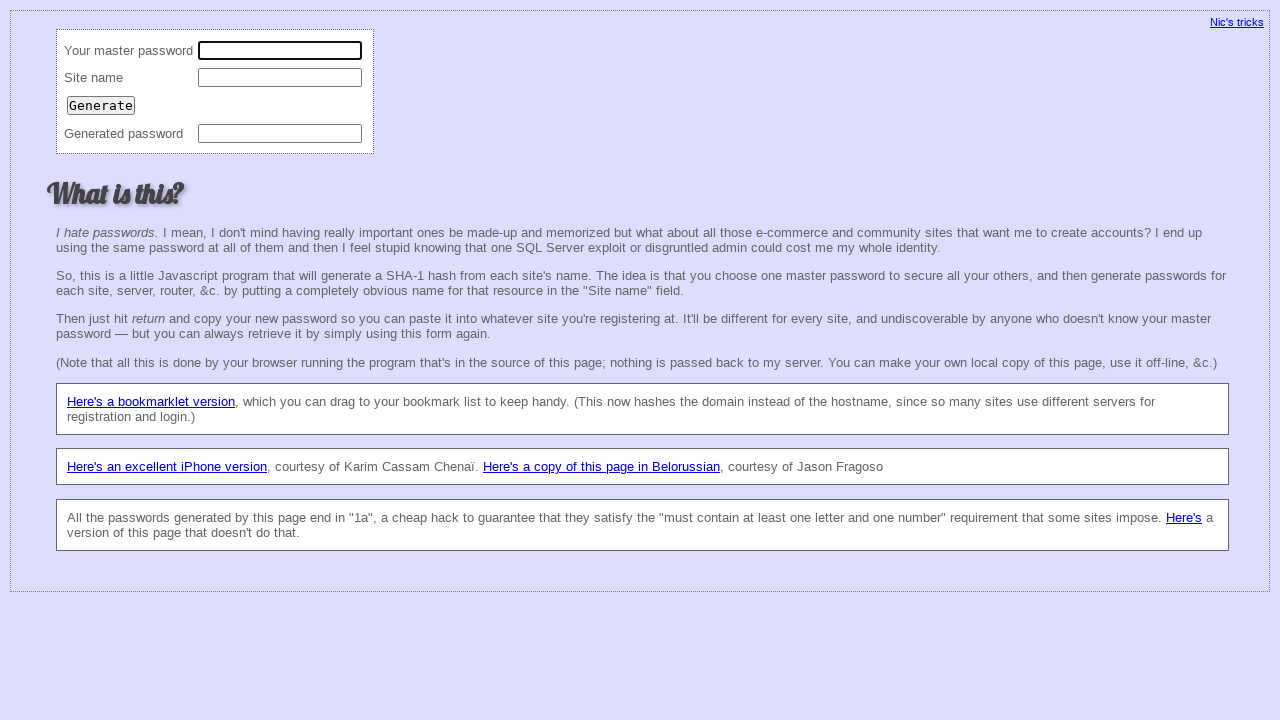

Verified that sixth table cell contains 'Generated password'
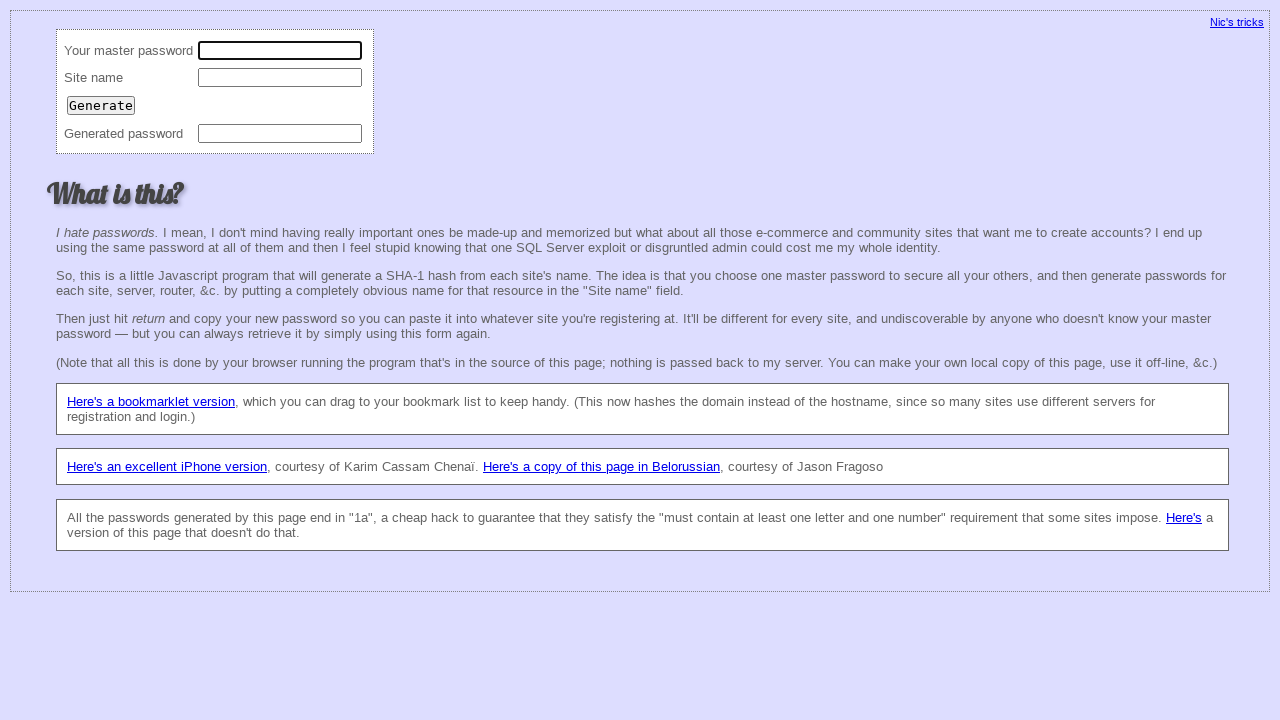

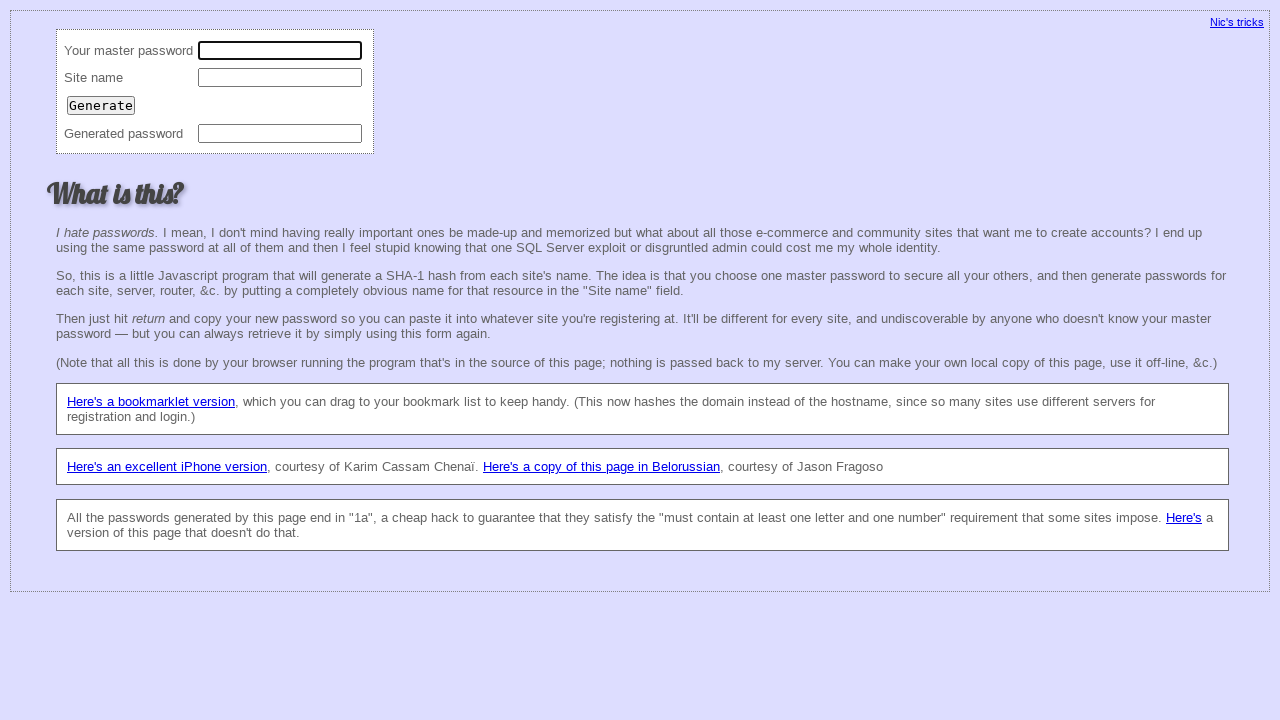